Tests clearing the complete state of all items by checking and unchecking the toggle all checkbox

Starting URL: https://demo.playwright.dev/todomvc

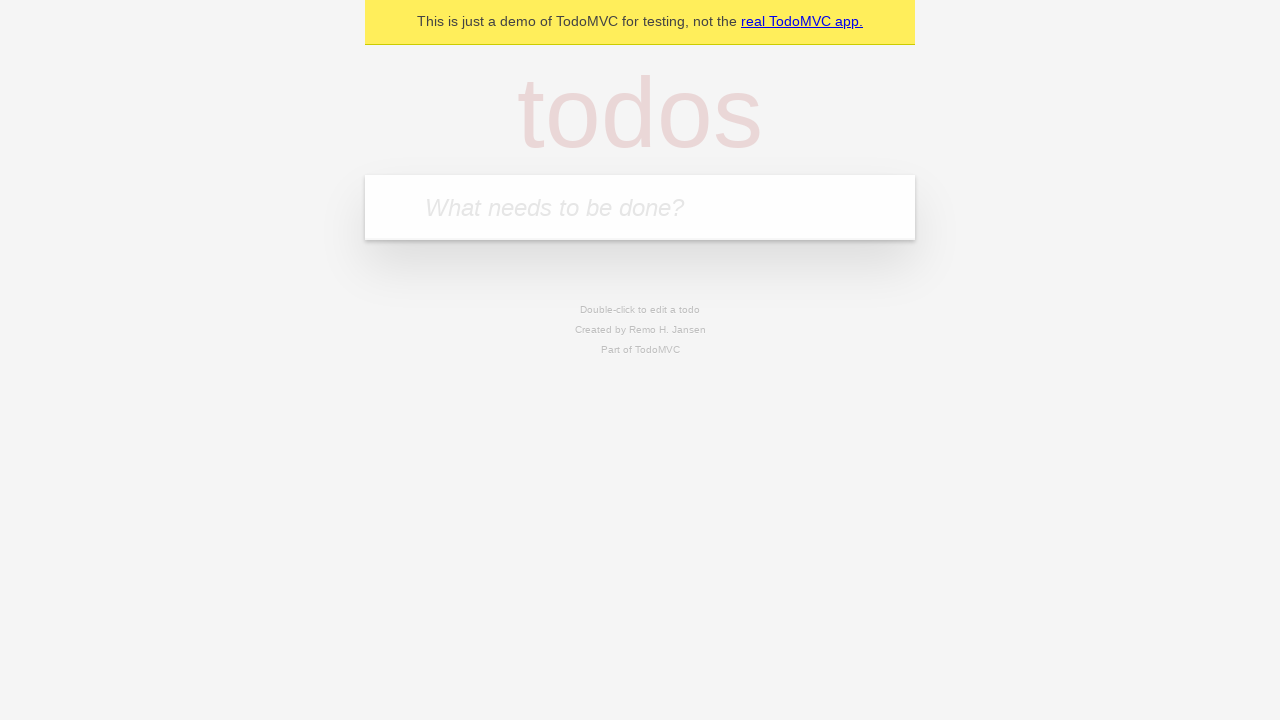

Filled todo input with 'buy some cheese' on internal:attr=[placeholder="What needs to be done?"i]
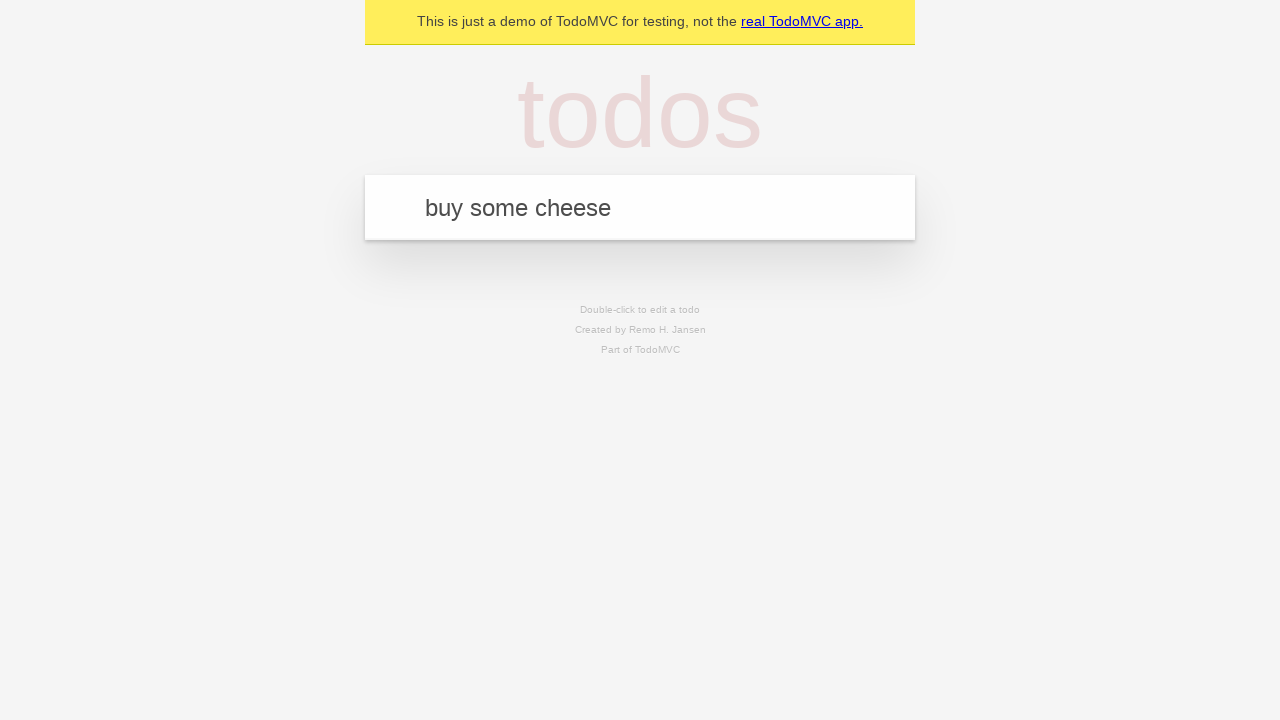

Pressed Enter to add todo 'buy some cheese' on internal:attr=[placeholder="What needs to be done?"i]
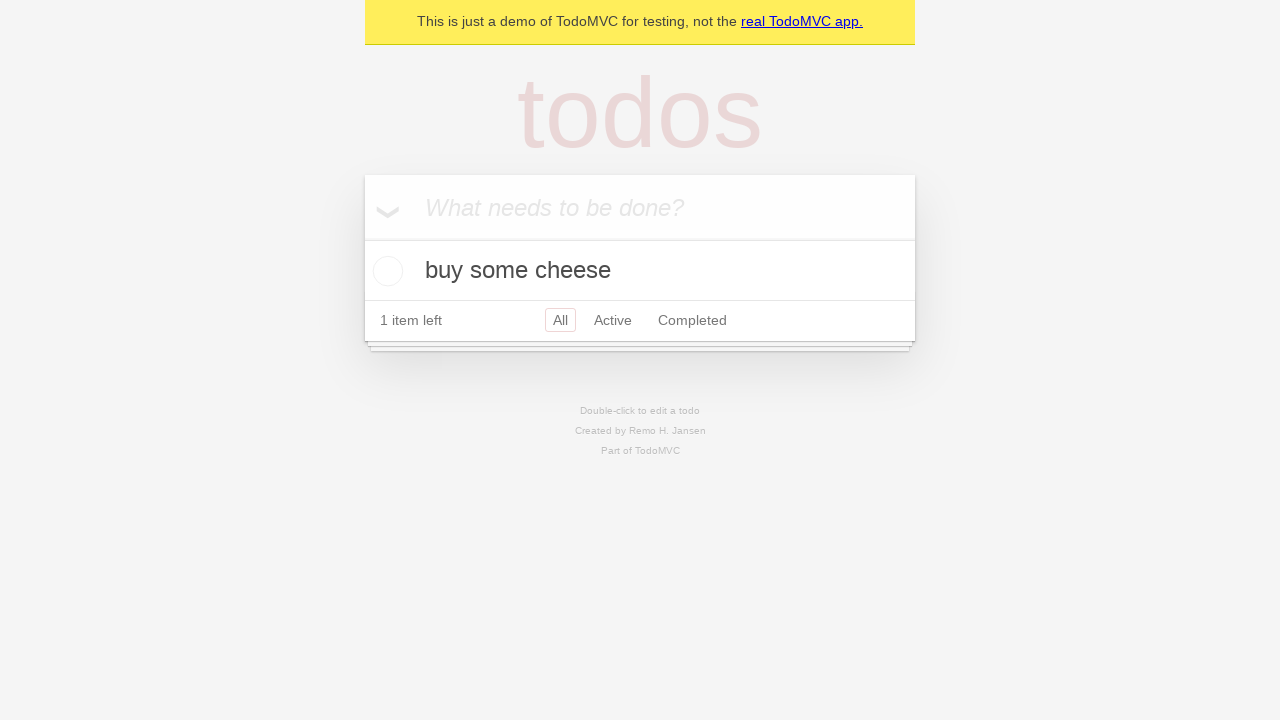

Filled todo input with 'feed the cat' on internal:attr=[placeholder="What needs to be done?"i]
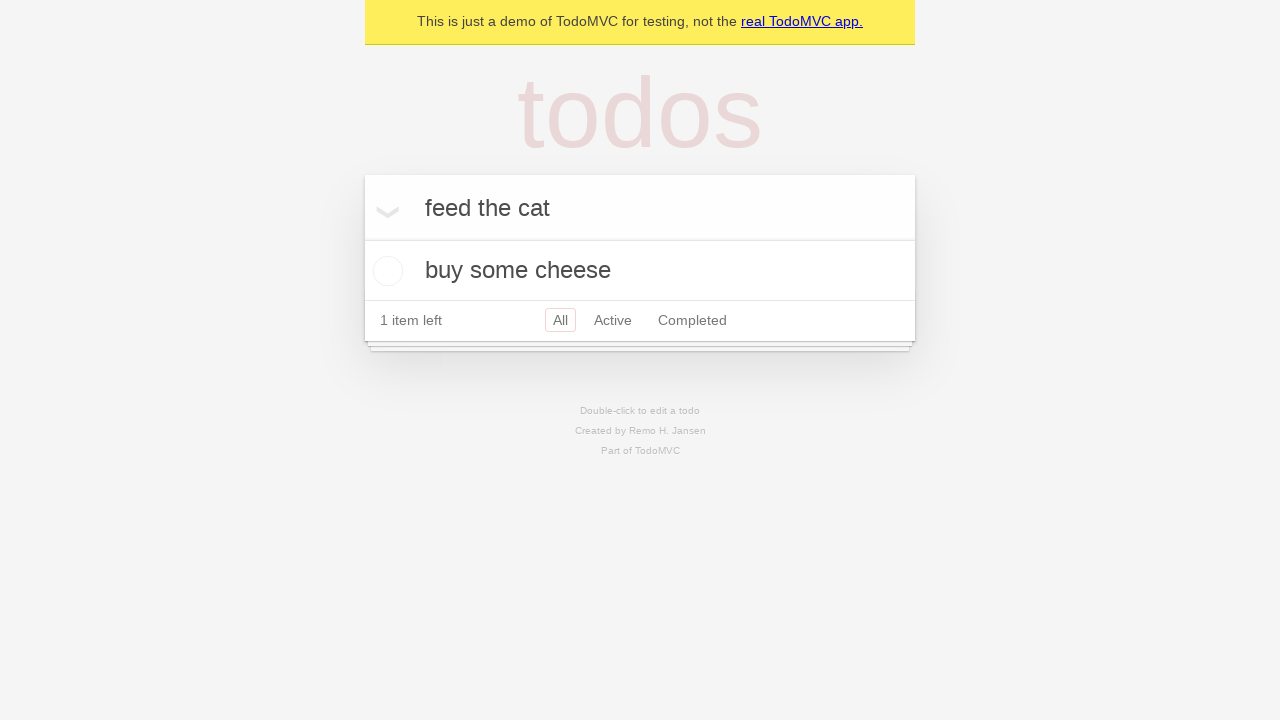

Pressed Enter to add todo 'feed the cat' on internal:attr=[placeholder="What needs to be done?"i]
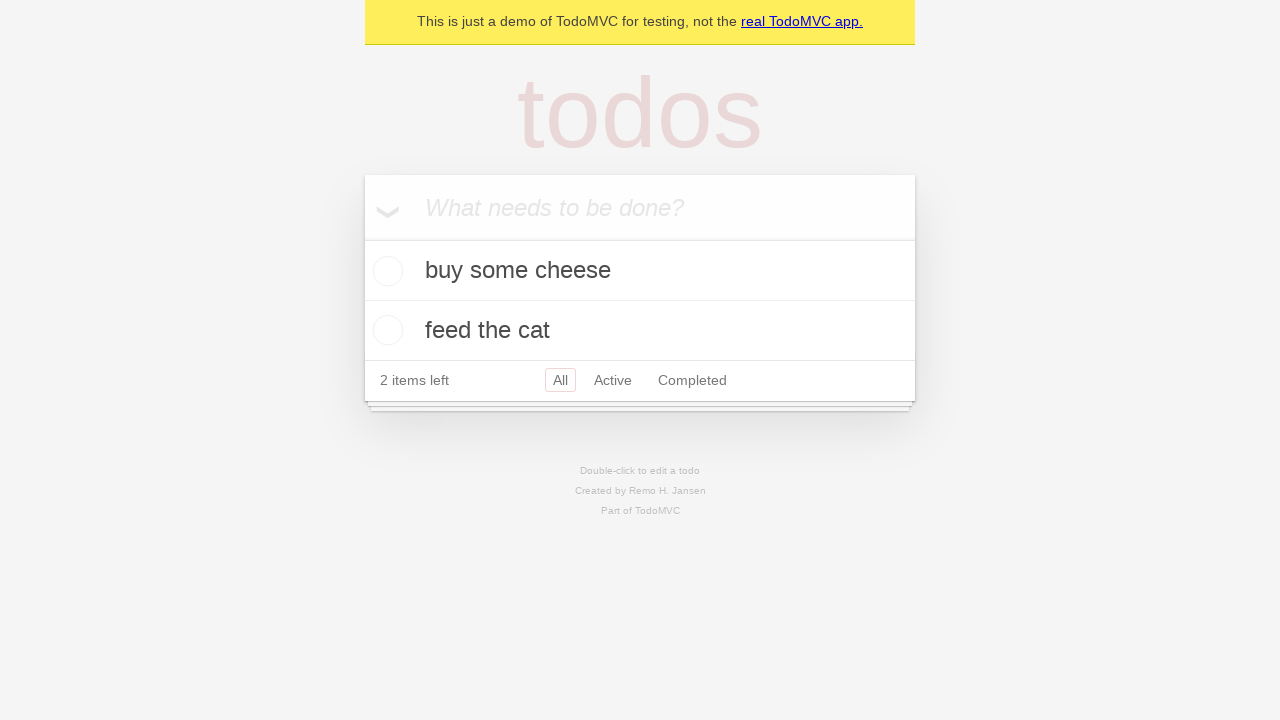

Filled todo input with 'book a doctors appointment' on internal:attr=[placeholder="What needs to be done?"i]
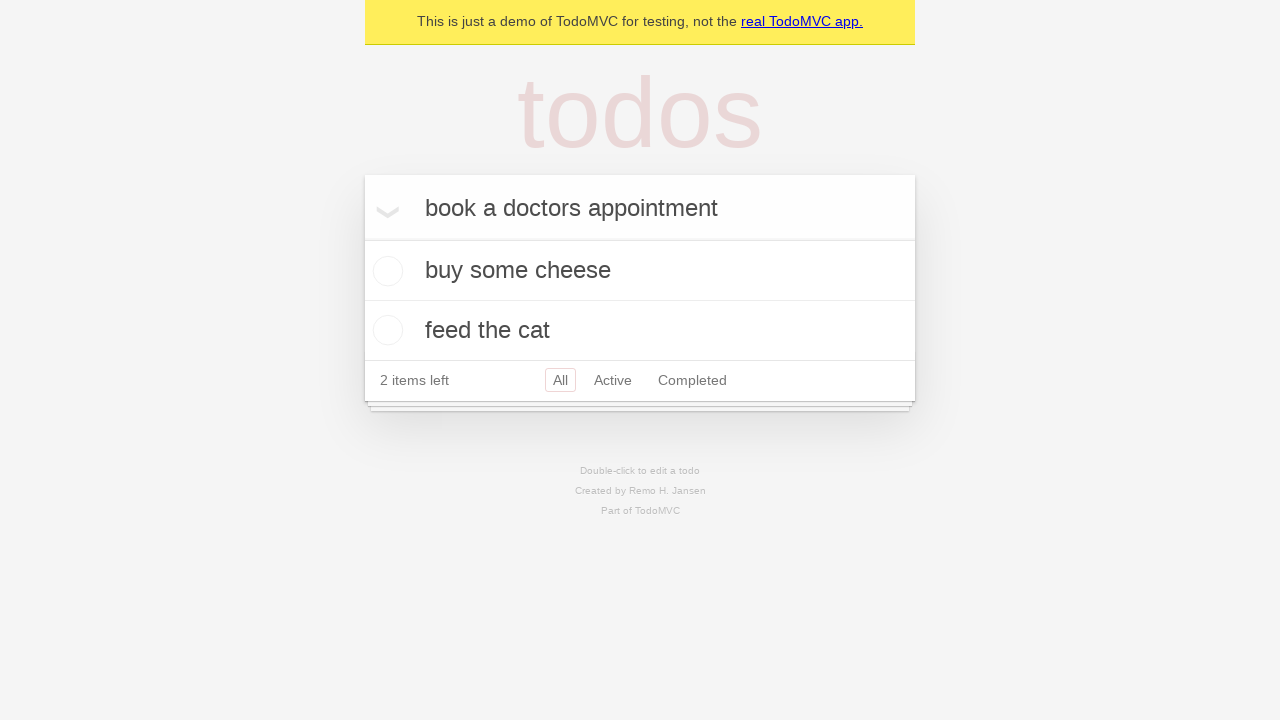

Pressed Enter to add todo 'book a doctors appointment' on internal:attr=[placeholder="What needs to be done?"i]
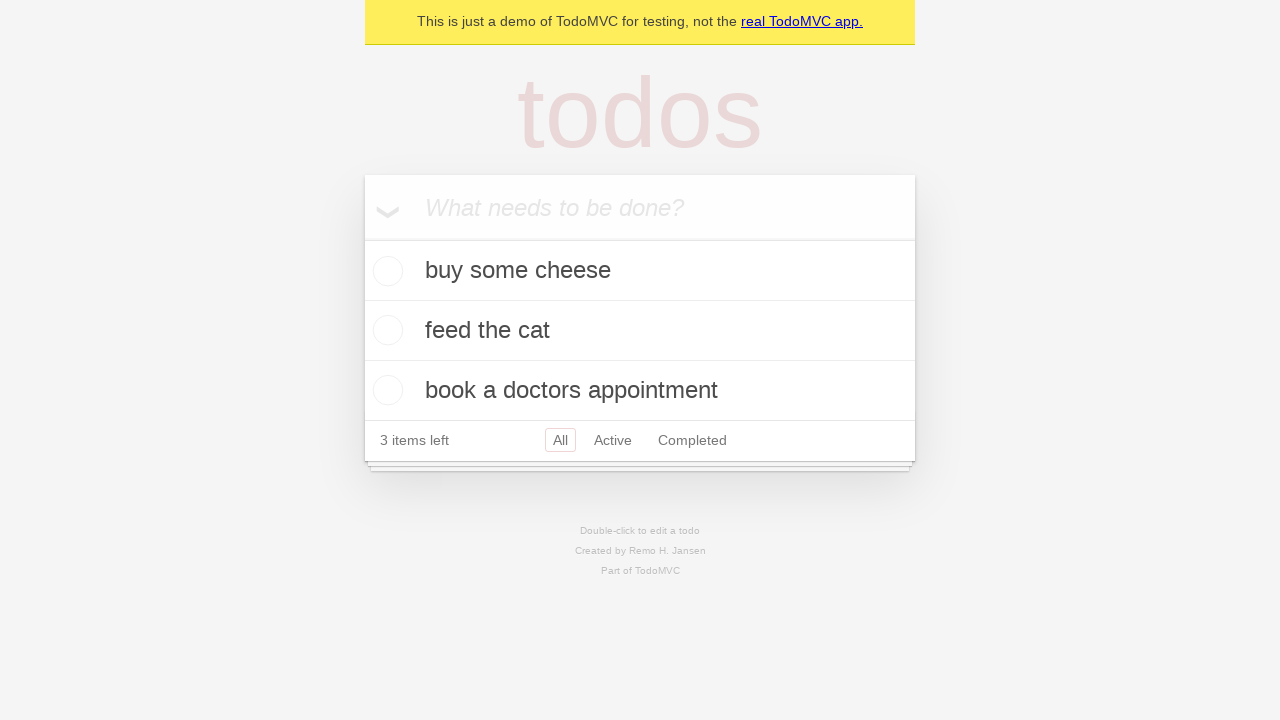

Located the toggle all checkbox
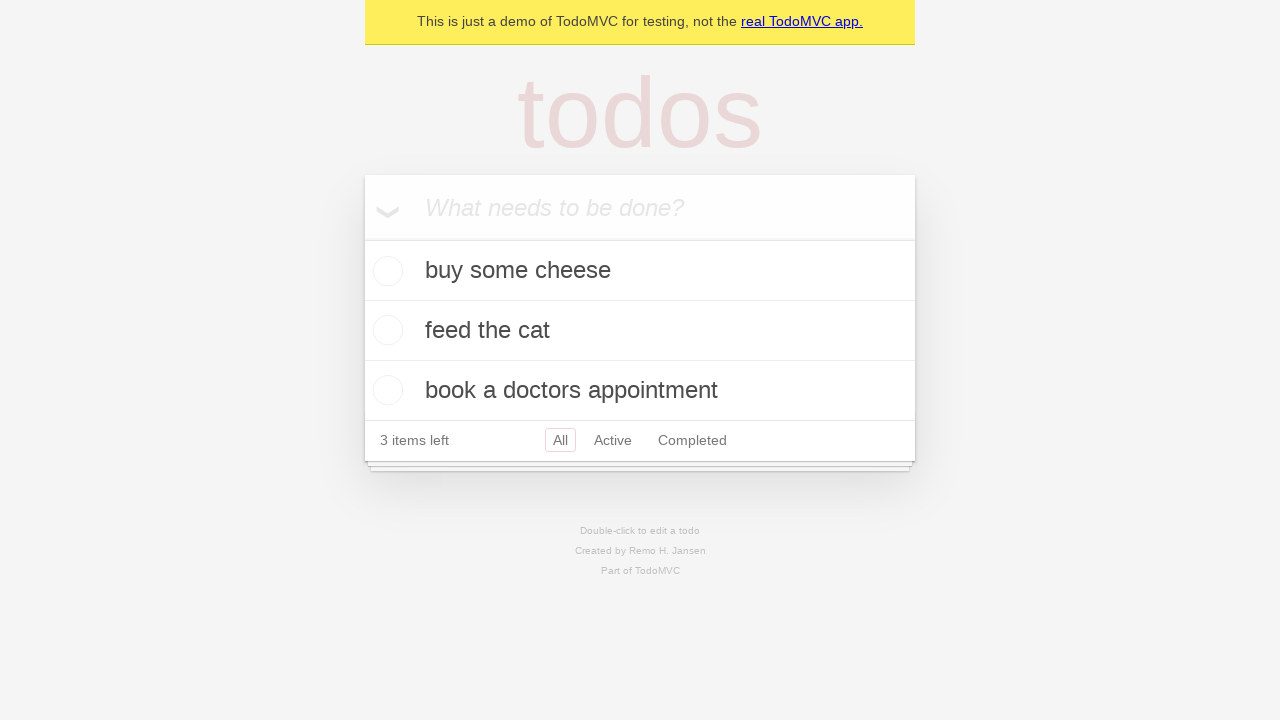

Checked the toggle all checkbox to mark all items as complete at (362, 238) on internal:label="Mark all as complete"i
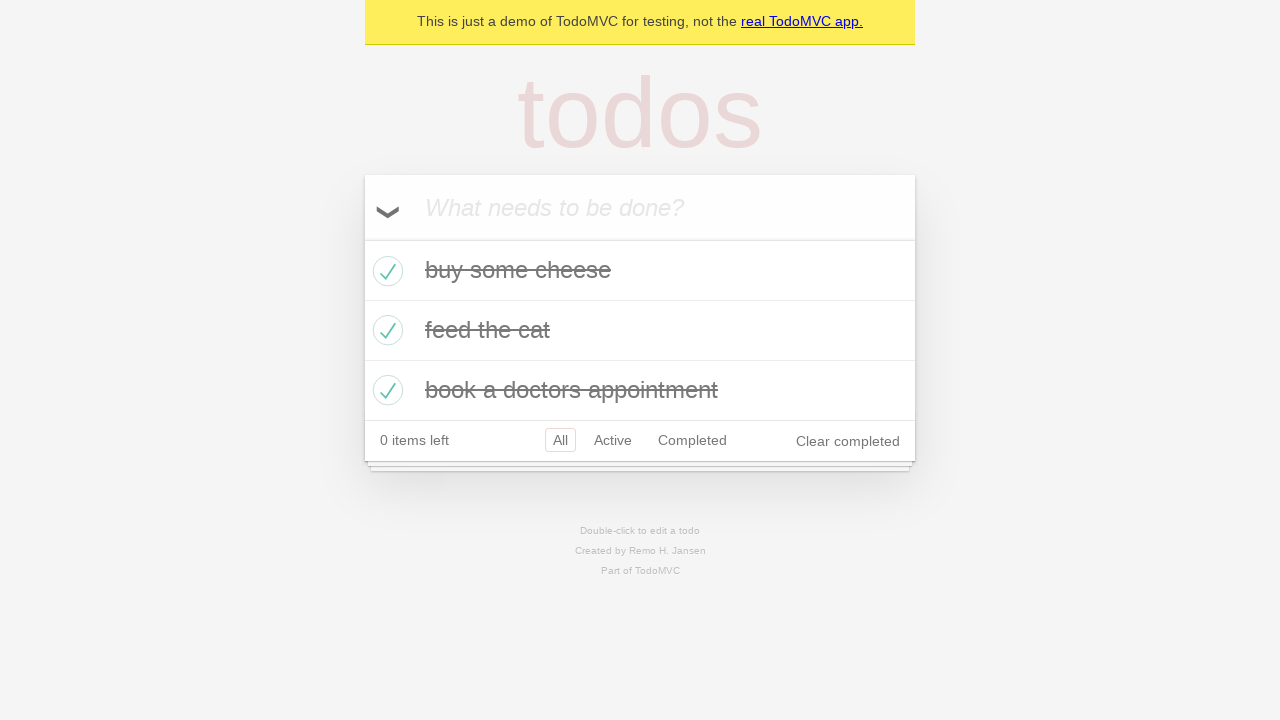

Unchecked the toggle all checkbox to clear complete state of all items at (362, 238) on internal:label="Mark all as complete"i
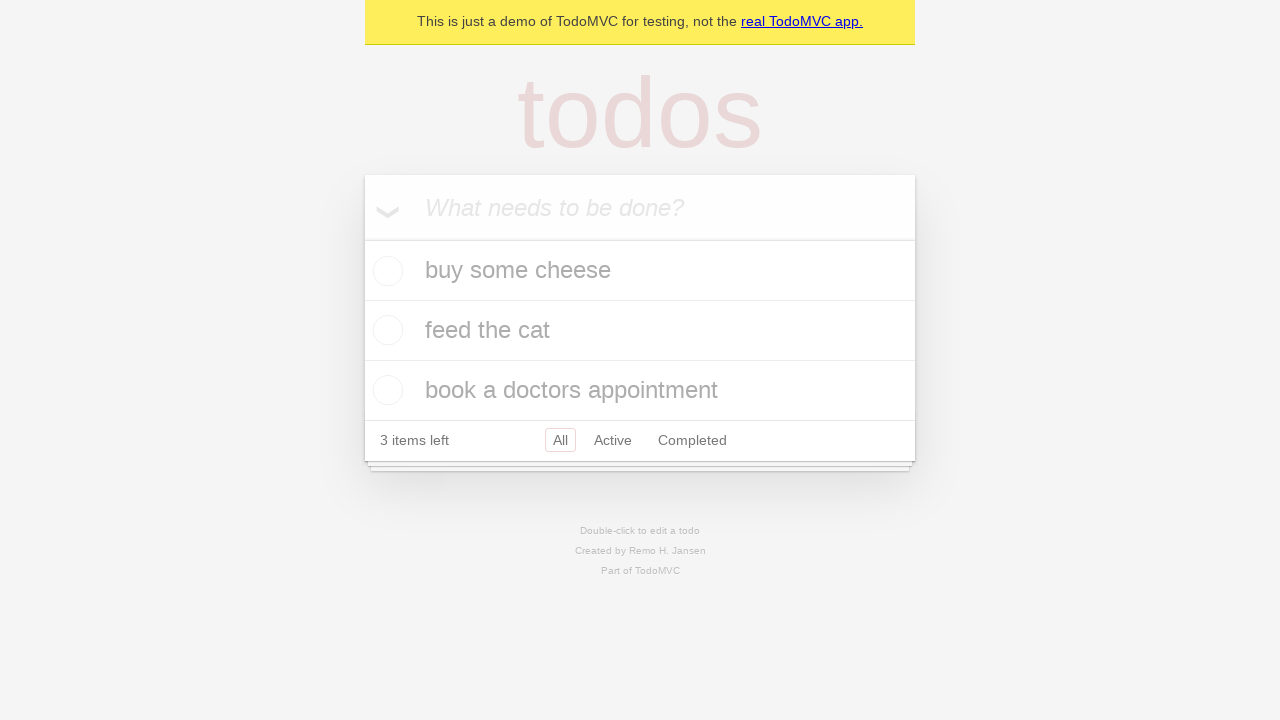

Waited for todo items to be present in DOM
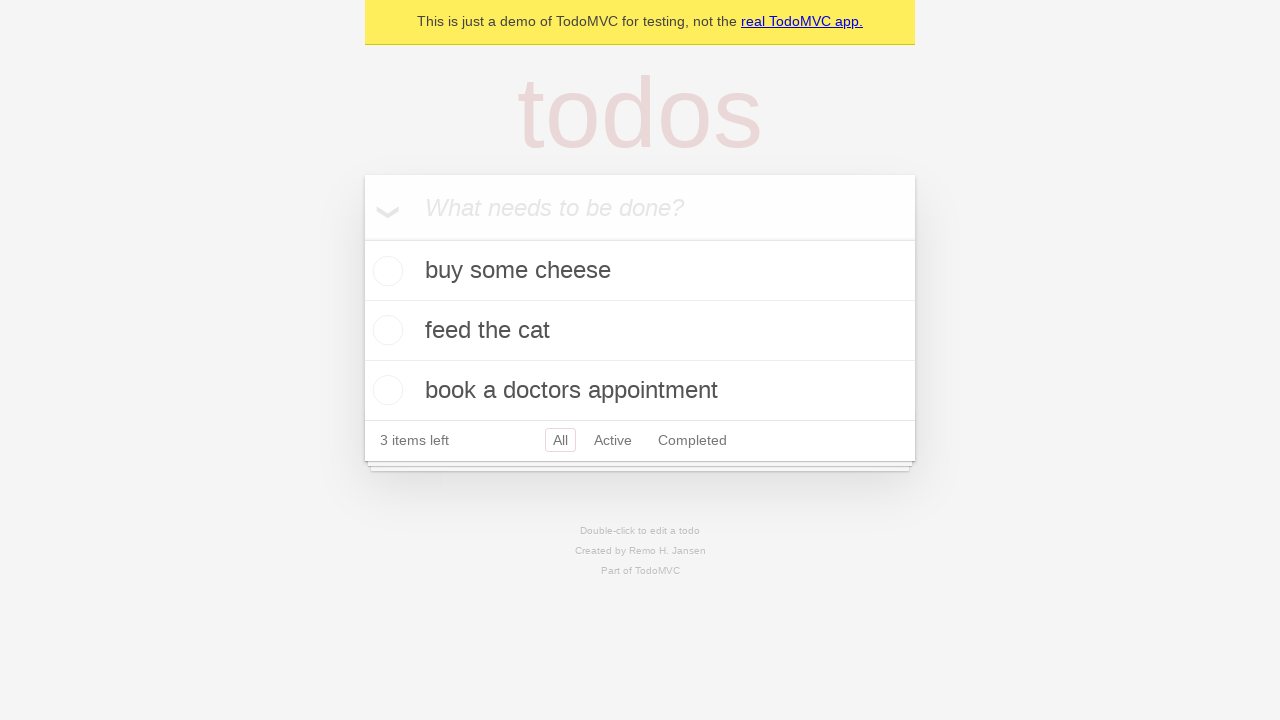

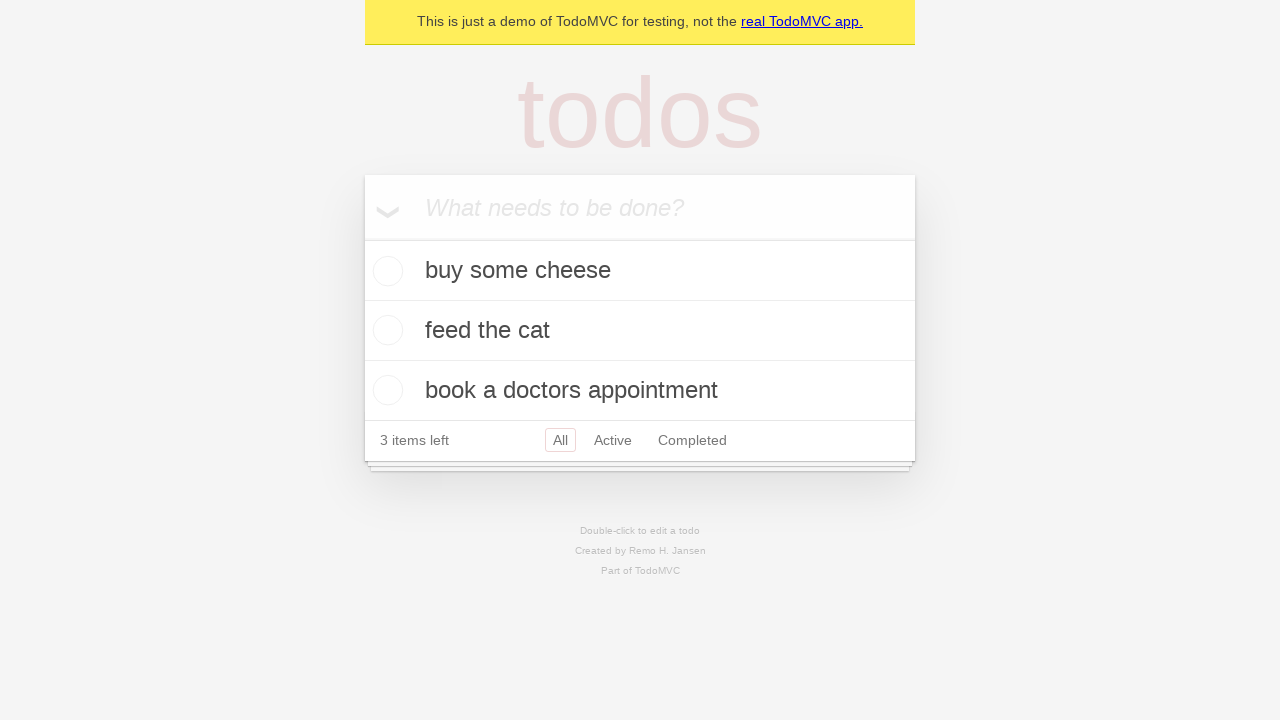